Tests dynamic loading by clicking a button and waiting for hidden content to become visible

Starting URL: http://the-internet.herokuapp.com/dynamic_loading/1

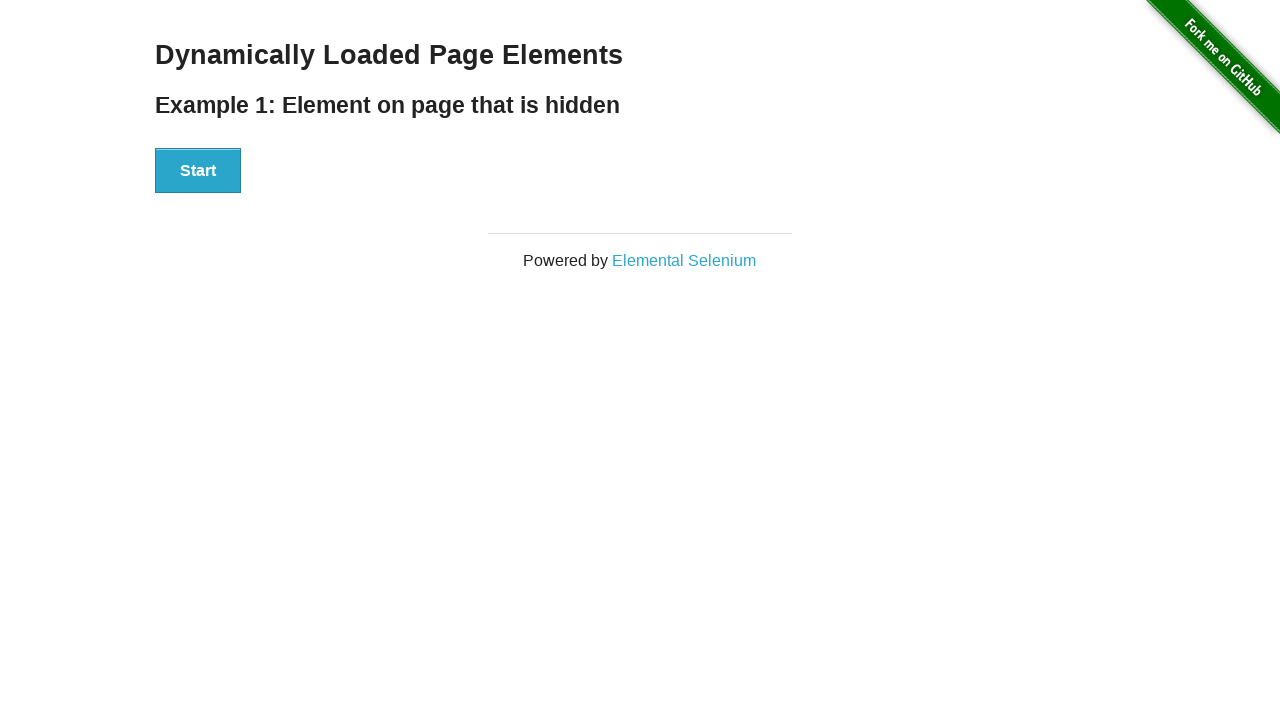

Clicked start button to trigger dynamic loading at (198, 171) on #start > button
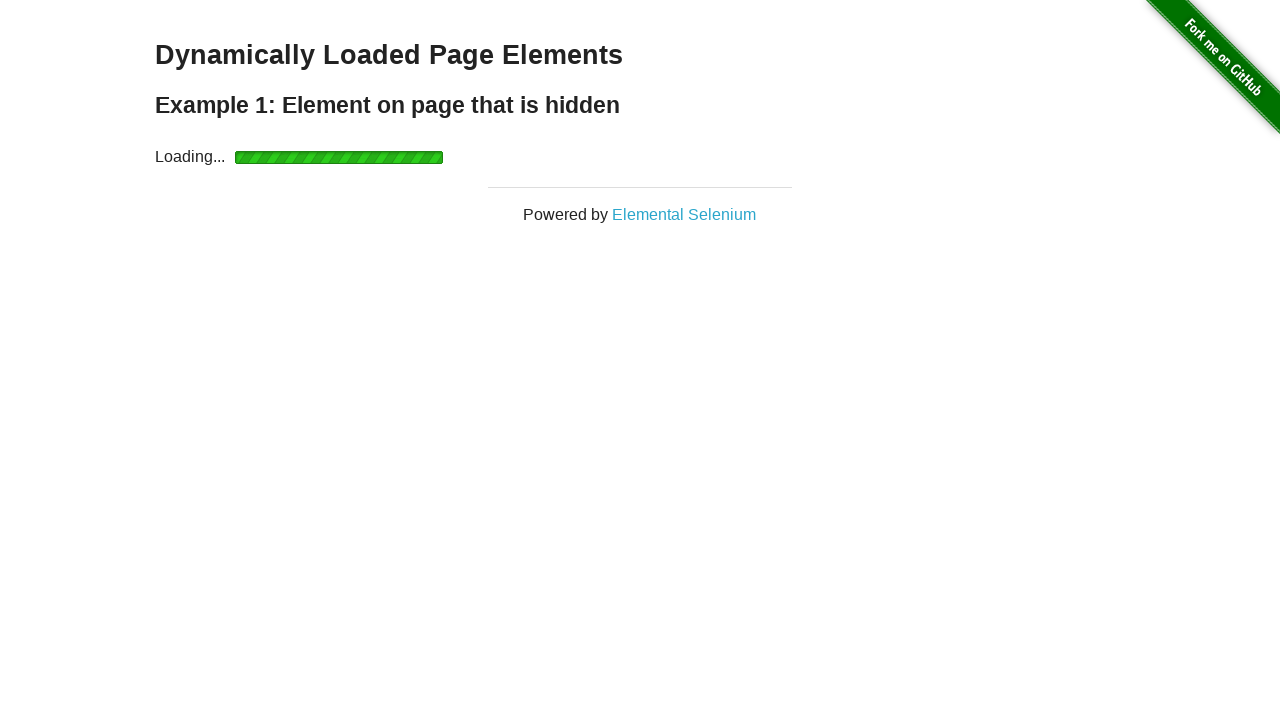

Waited for 'Hello World!' text to become visible
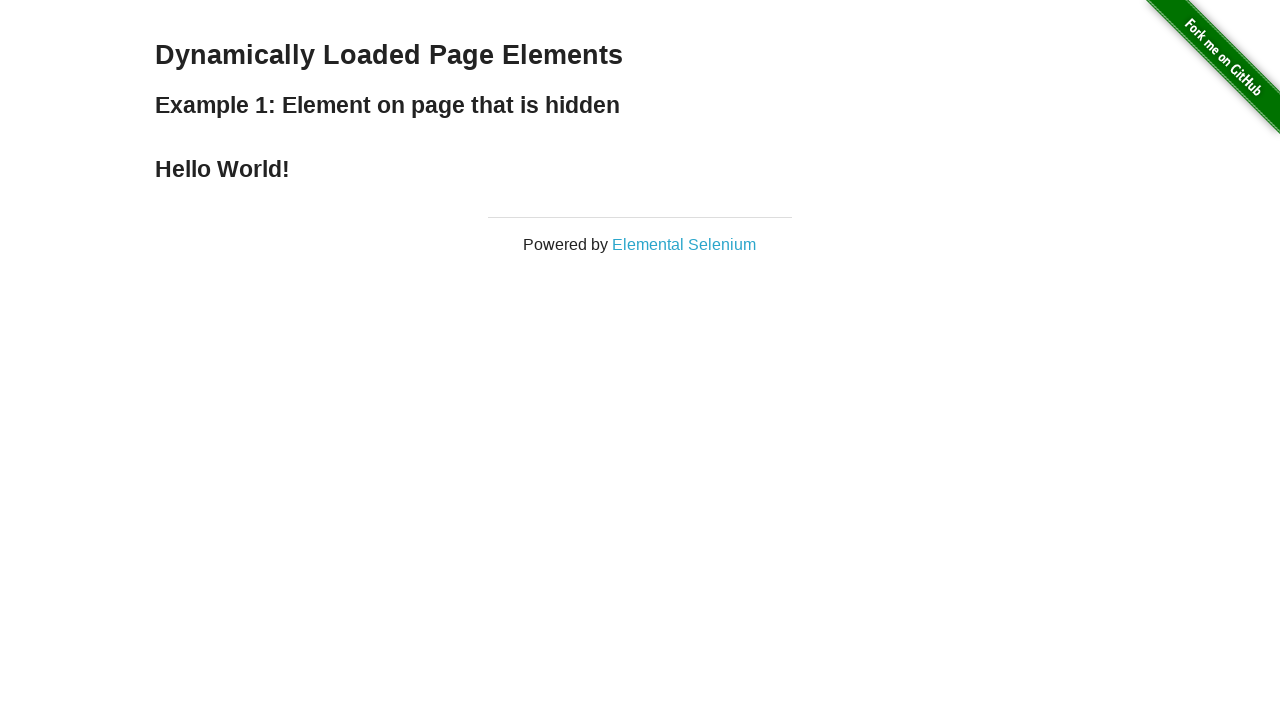

Located the 'Hello World!' element
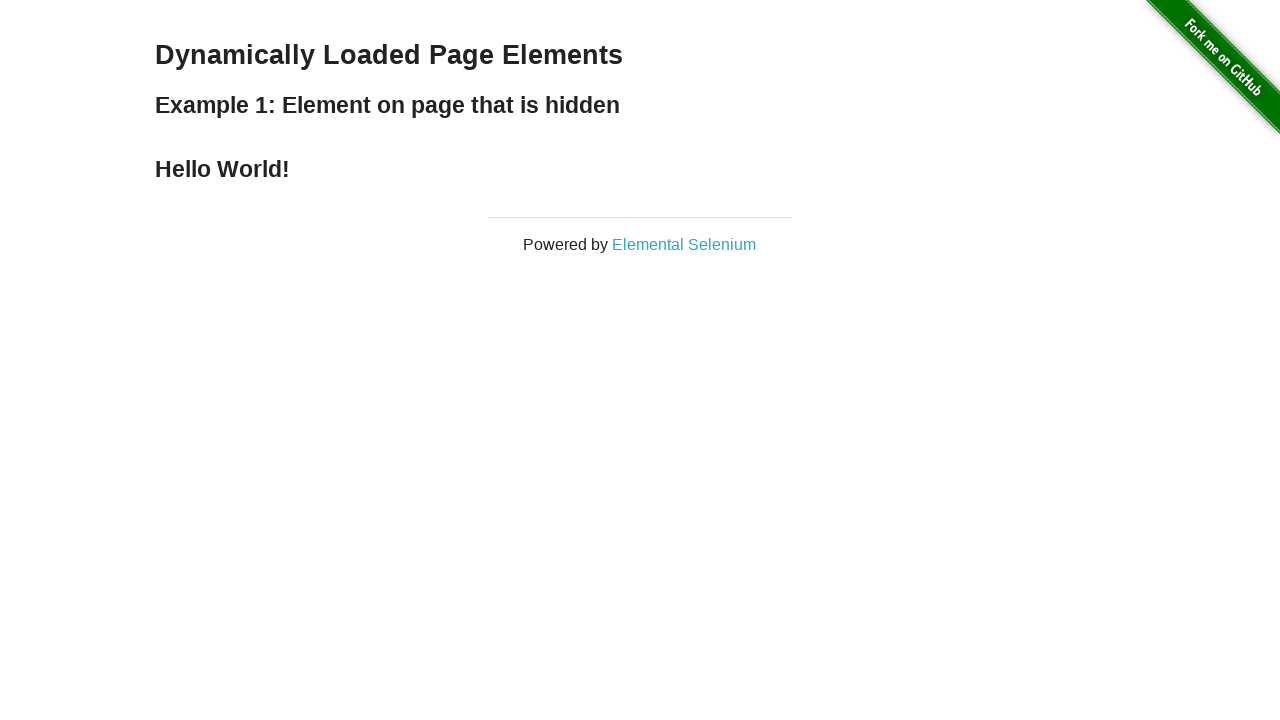

Verified that element text content equals 'Hello World!'
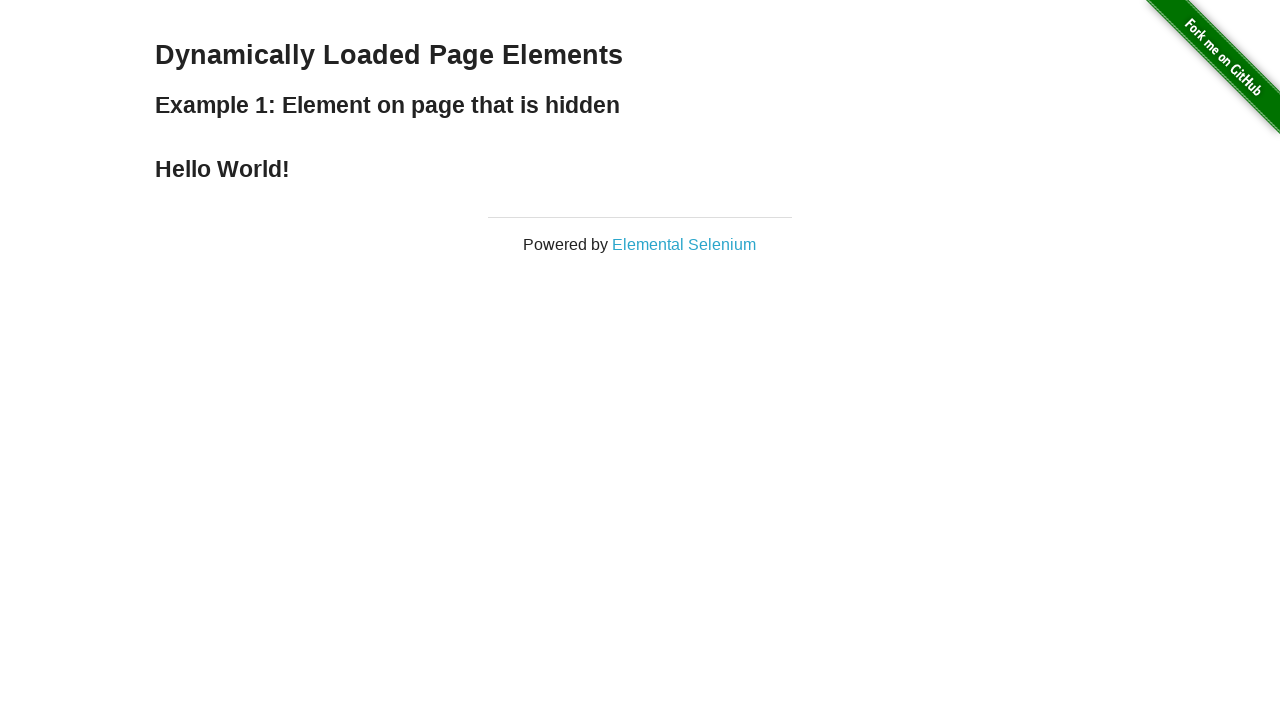

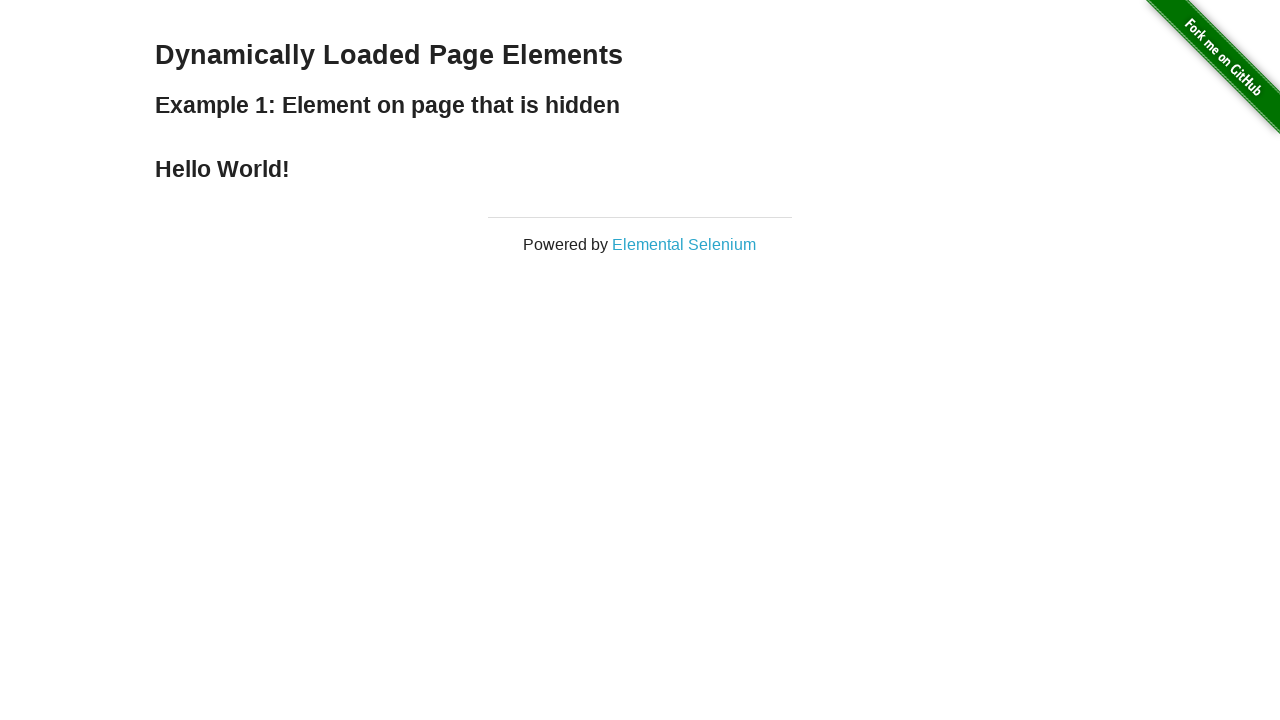